Tests keyboard actions on a text comparison website by entering text in the first textarea and performing a Ctrl+P keyboard shortcut

Starting URL: https://text-compare.com

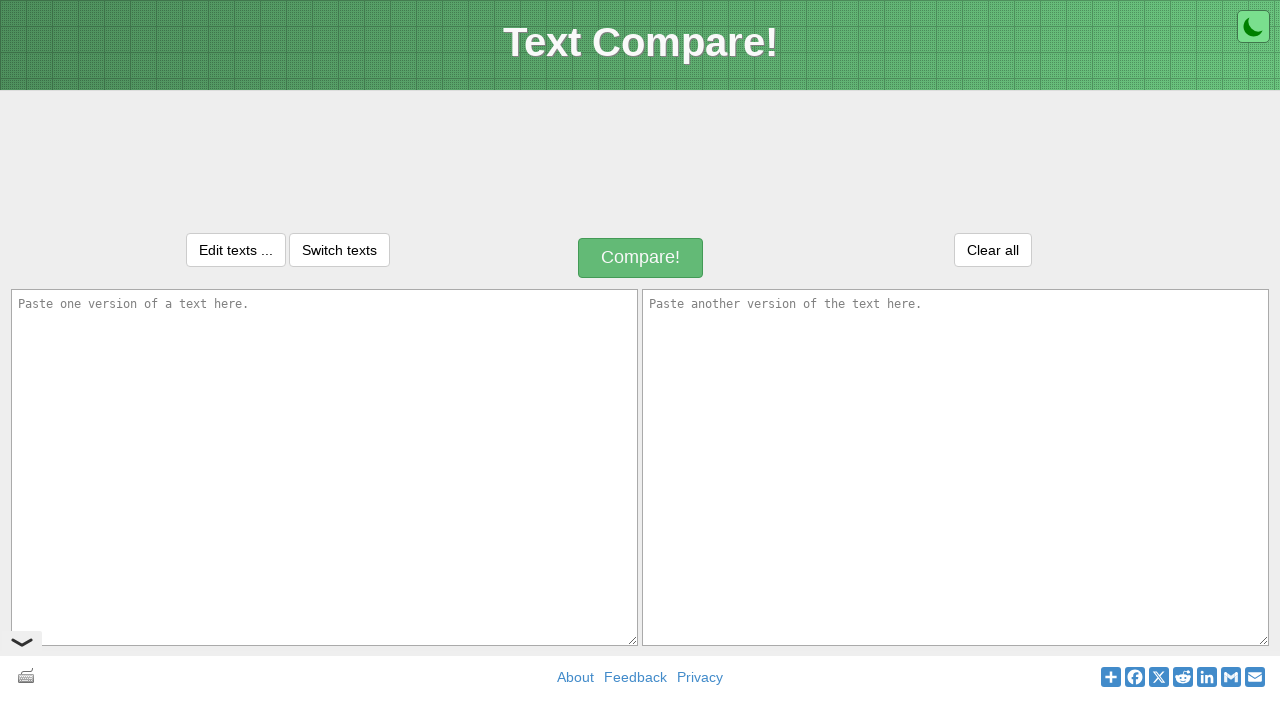

Entered 'Hello Word' in the first textarea on textarea#inputText1
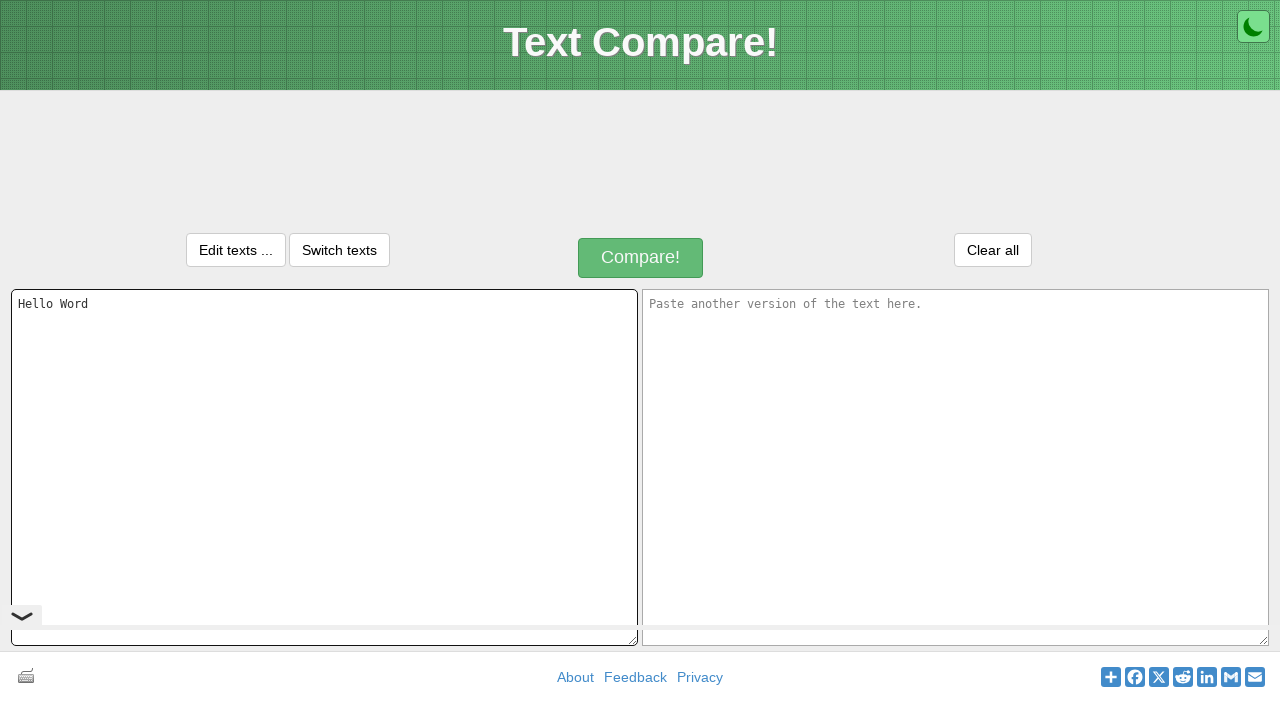

Pressed Control key down
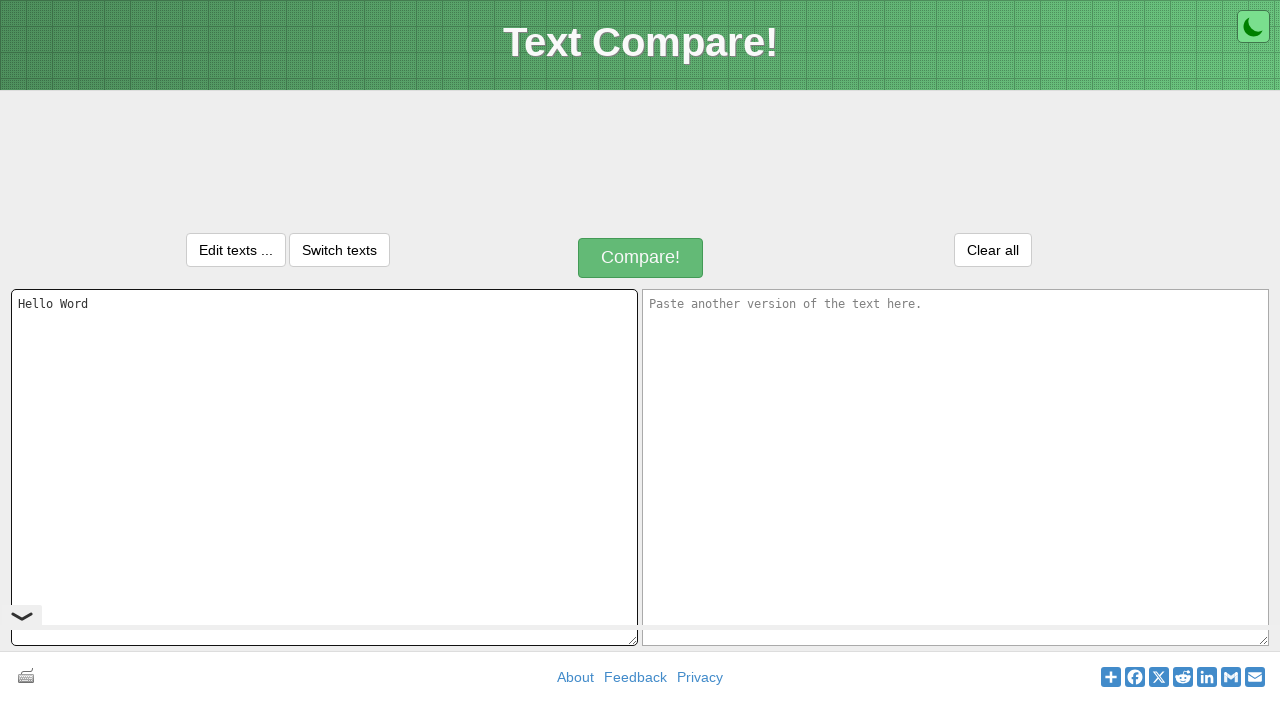

Pressed P key to trigger Ctrl+P print dialog
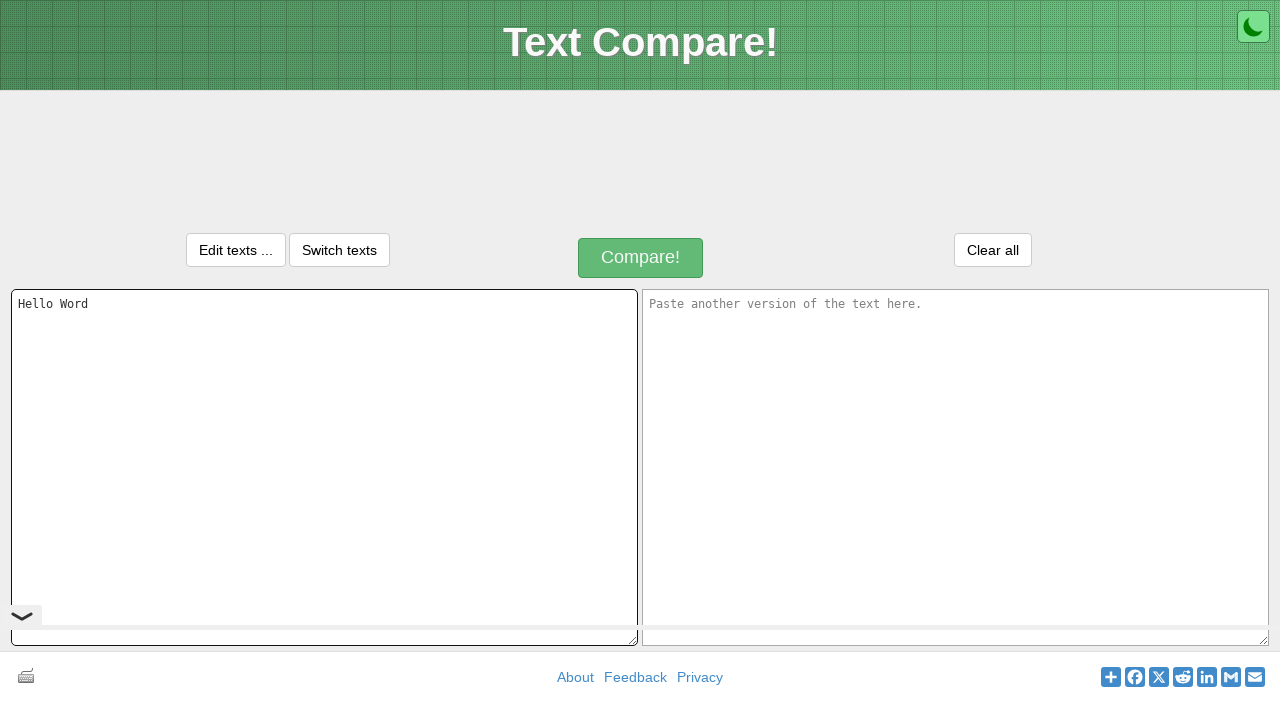

Released Control key
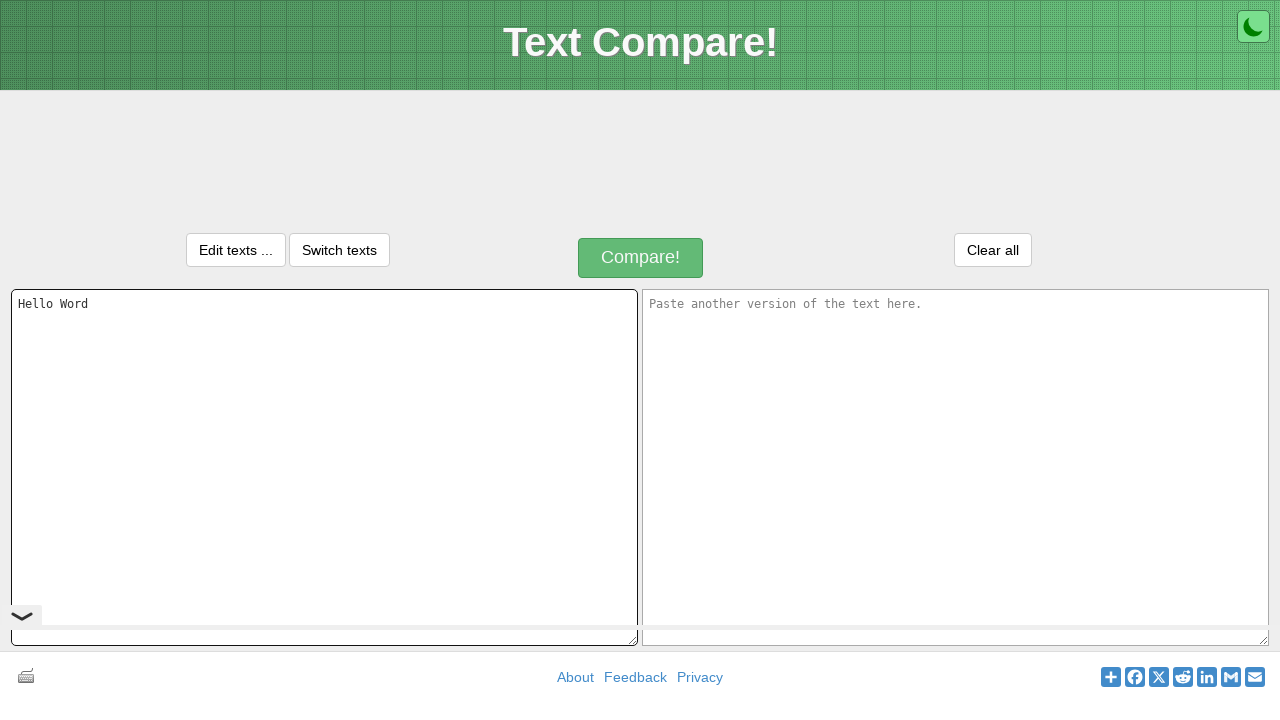

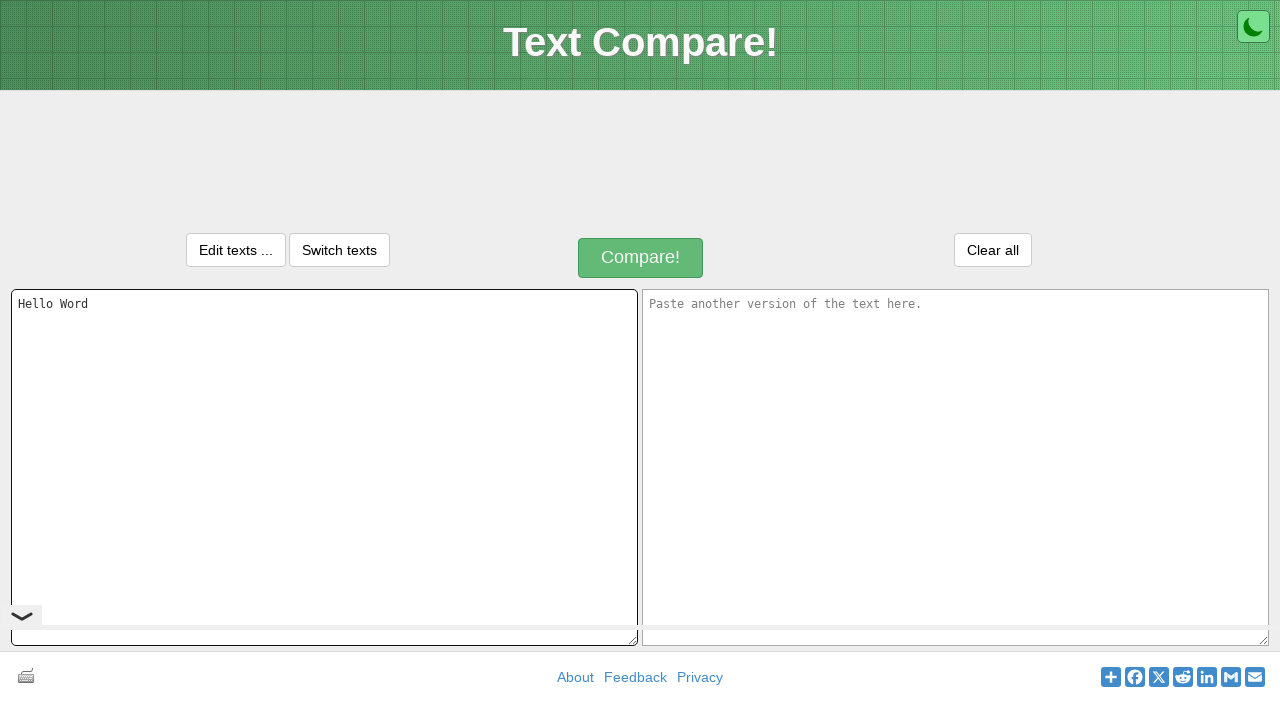